Automates interaction with a horizontal slider by dragging it to a specific target value

Starting URL: https://the-internet.herokuapp.com/horizontal_slider

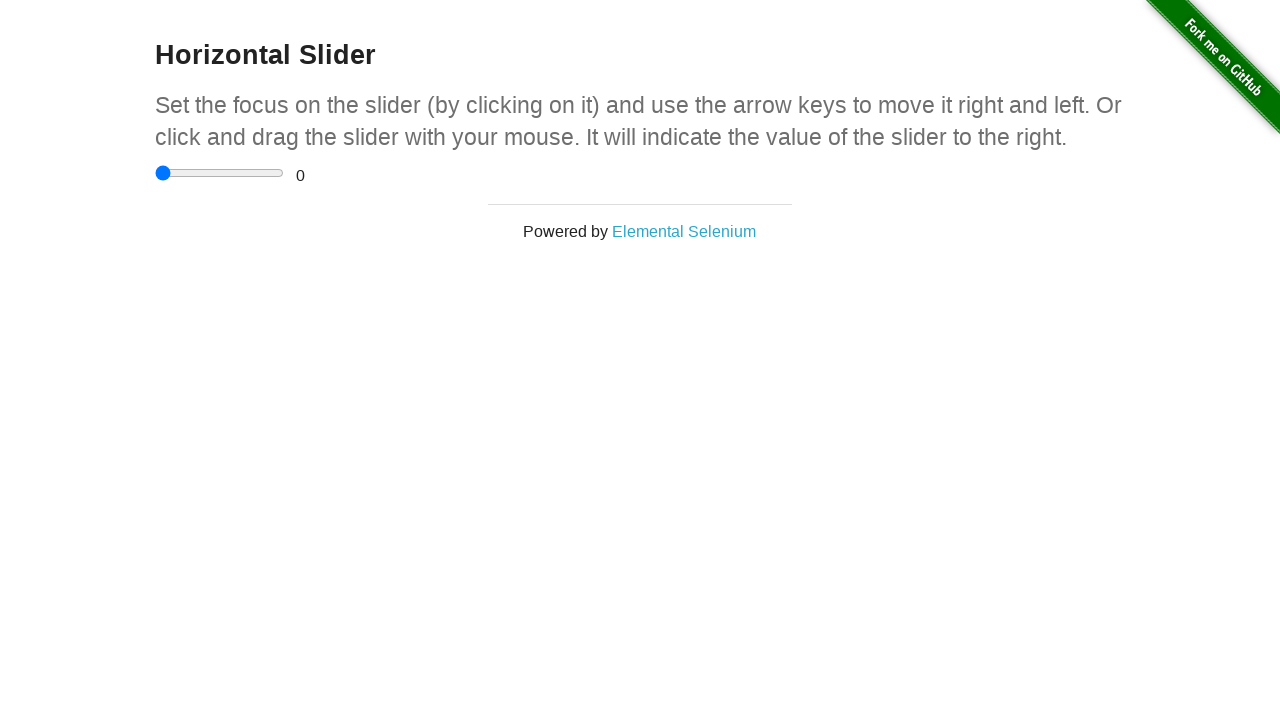

Located the horizontal slider element
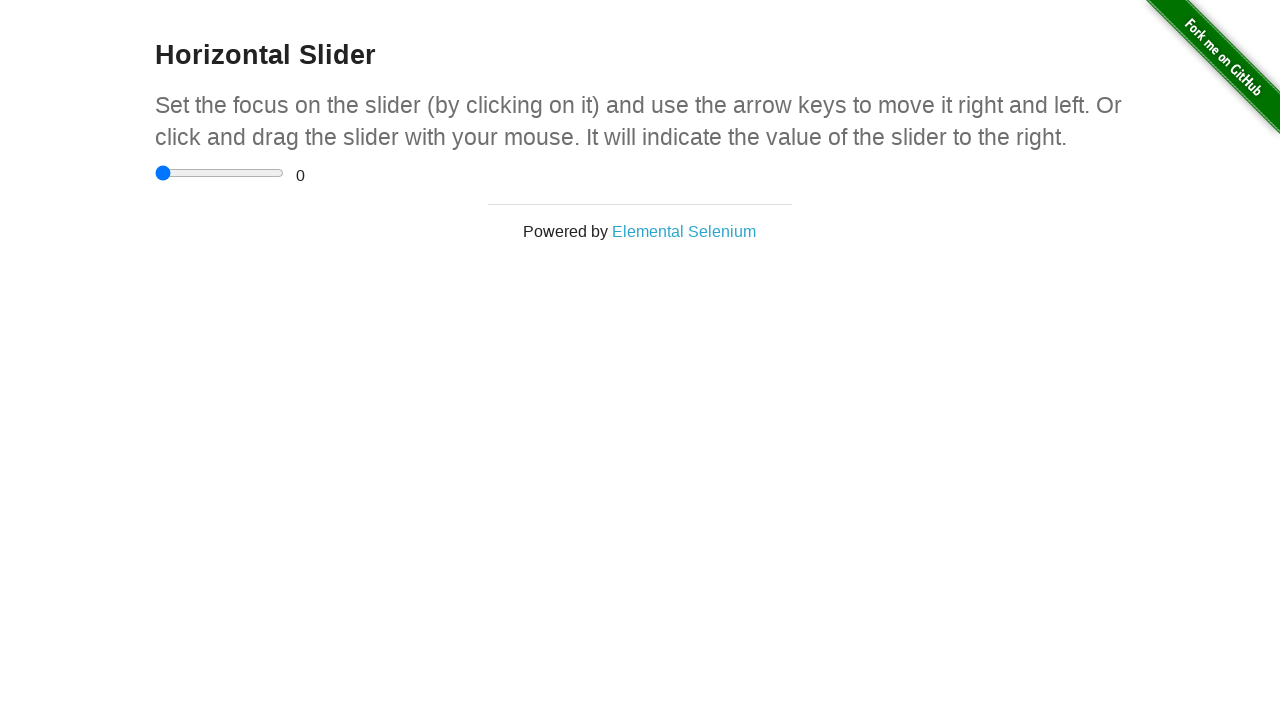

Retrieved slider bounding box dimensions
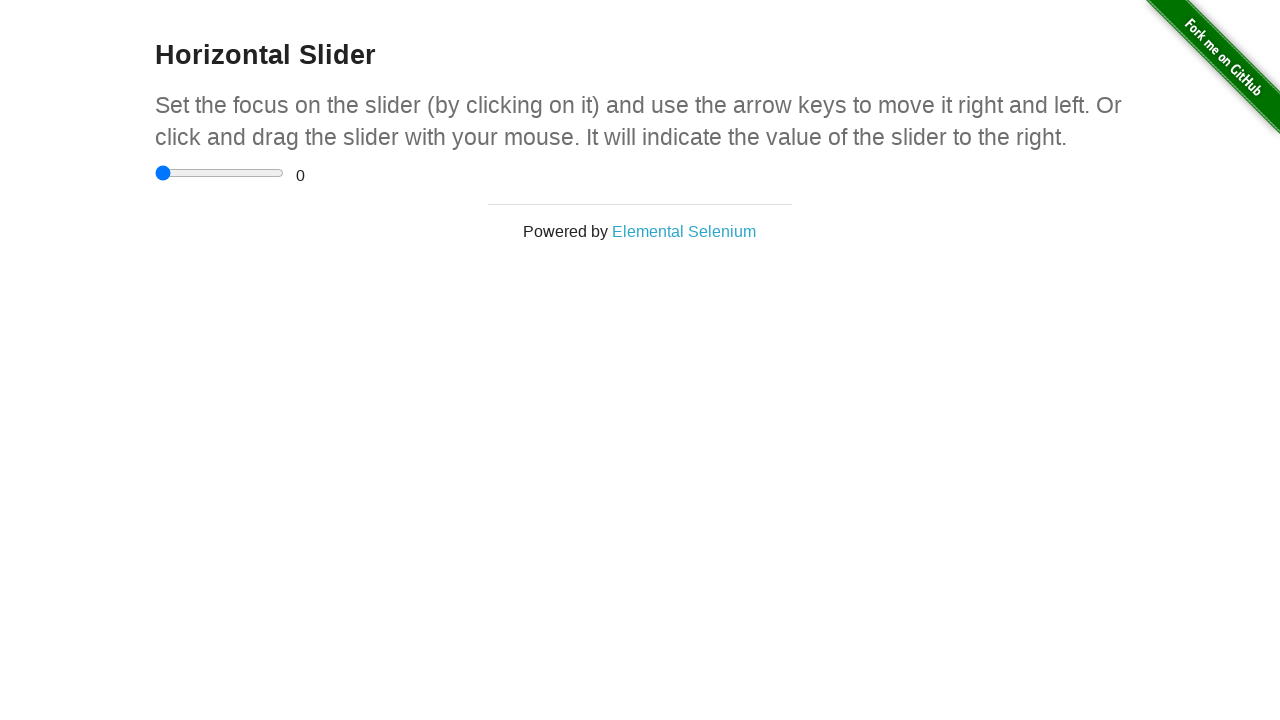

Calculated target position for slider value 4.5 (90% along the track)
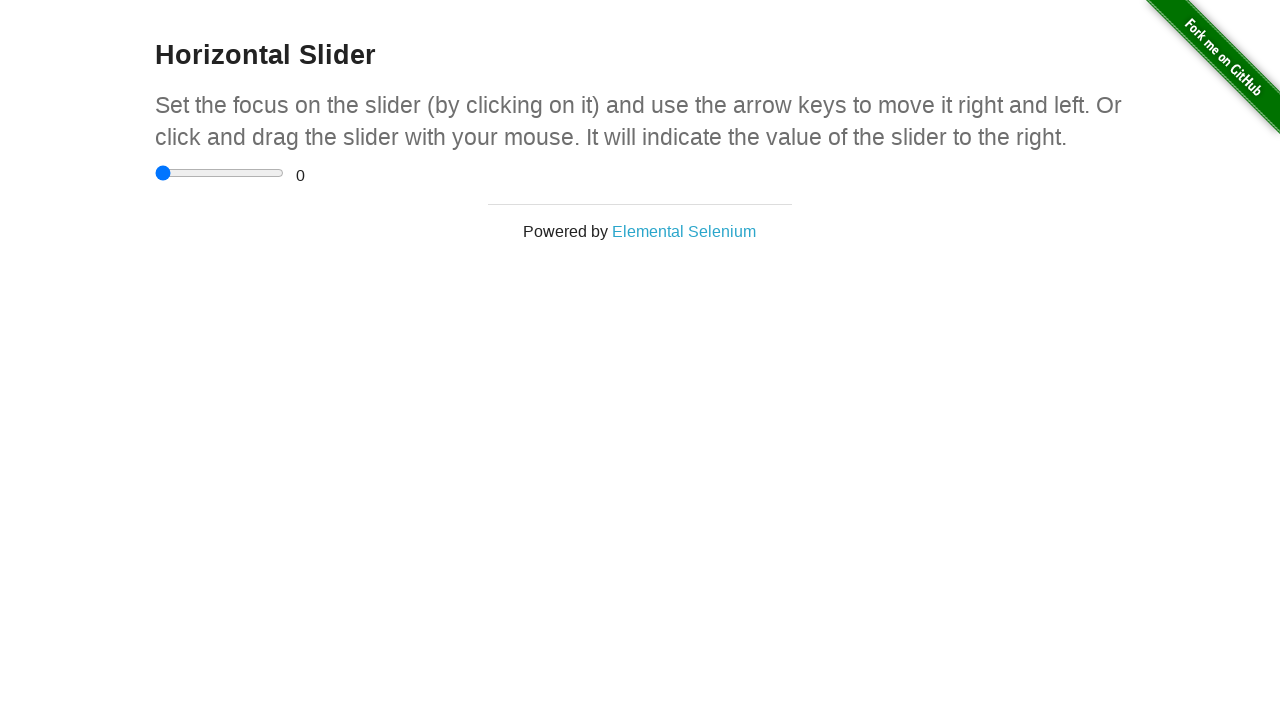

Moved mouse to center of slider at (220, 173)
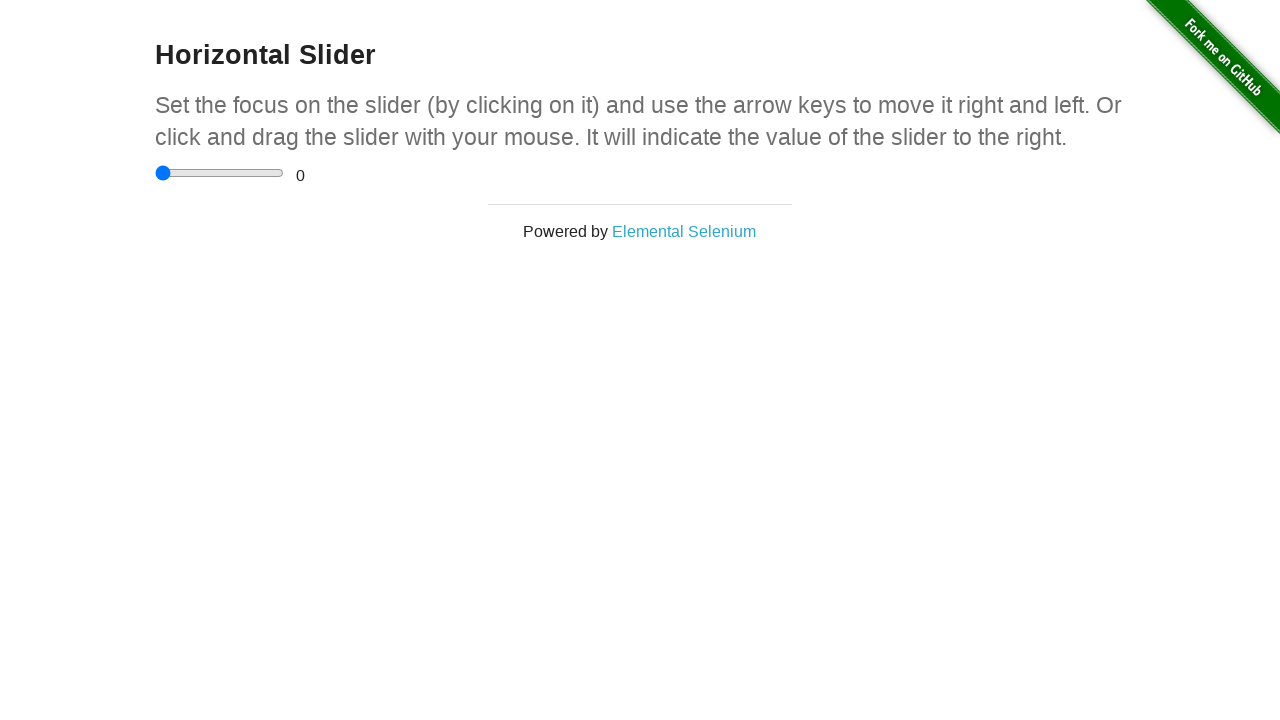

Pressed down on slider at (220, 173)
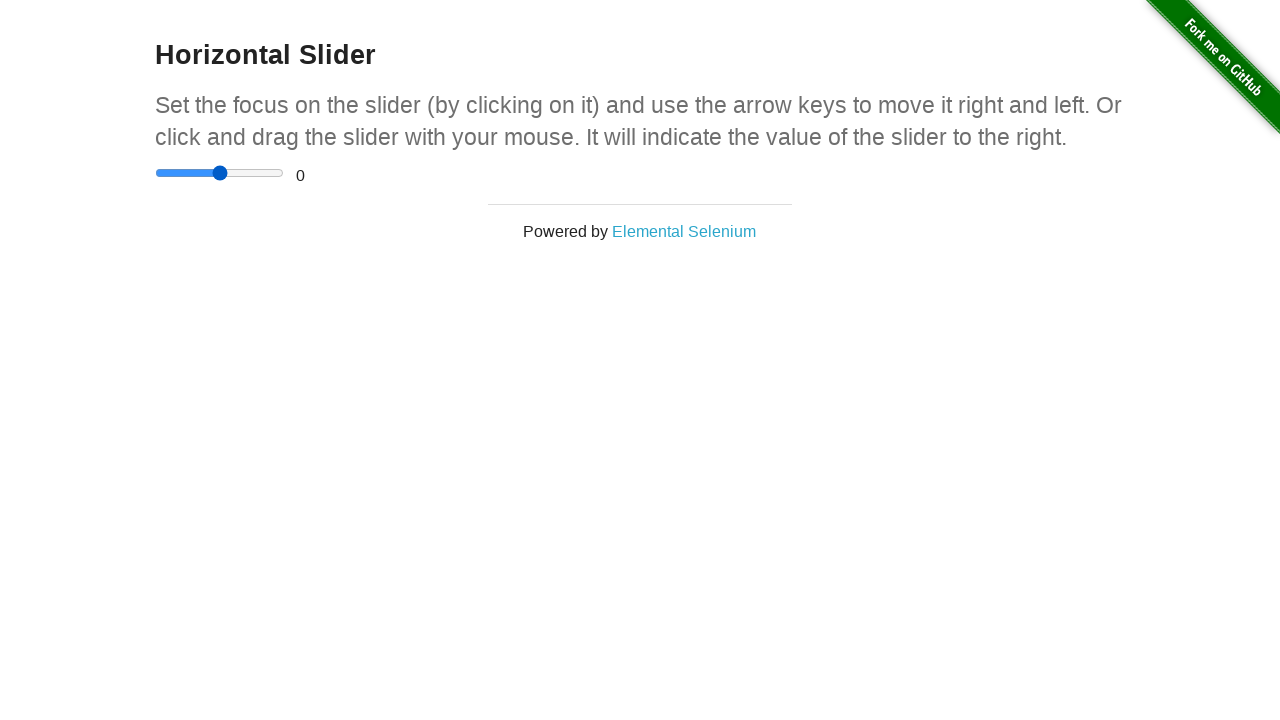

Dragged slider to target position (value 4.5) at (271, 173)
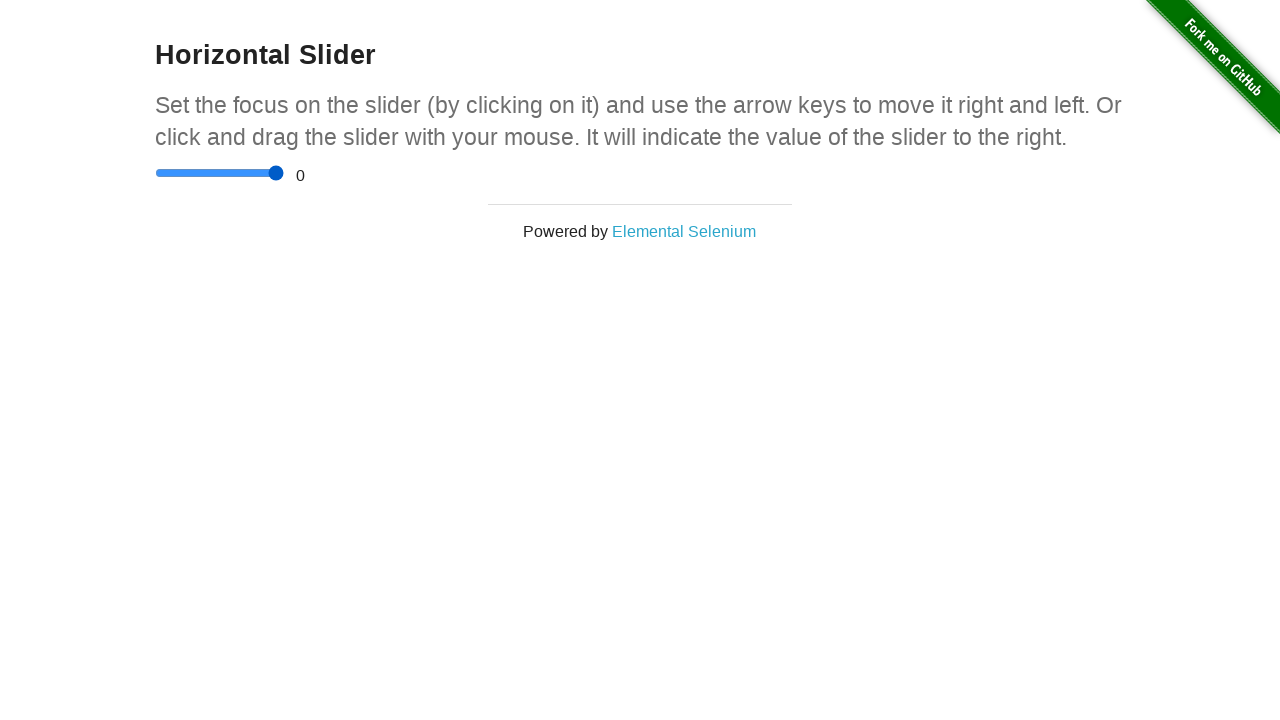

Released mouse button to complete slider drag at (271, 173)
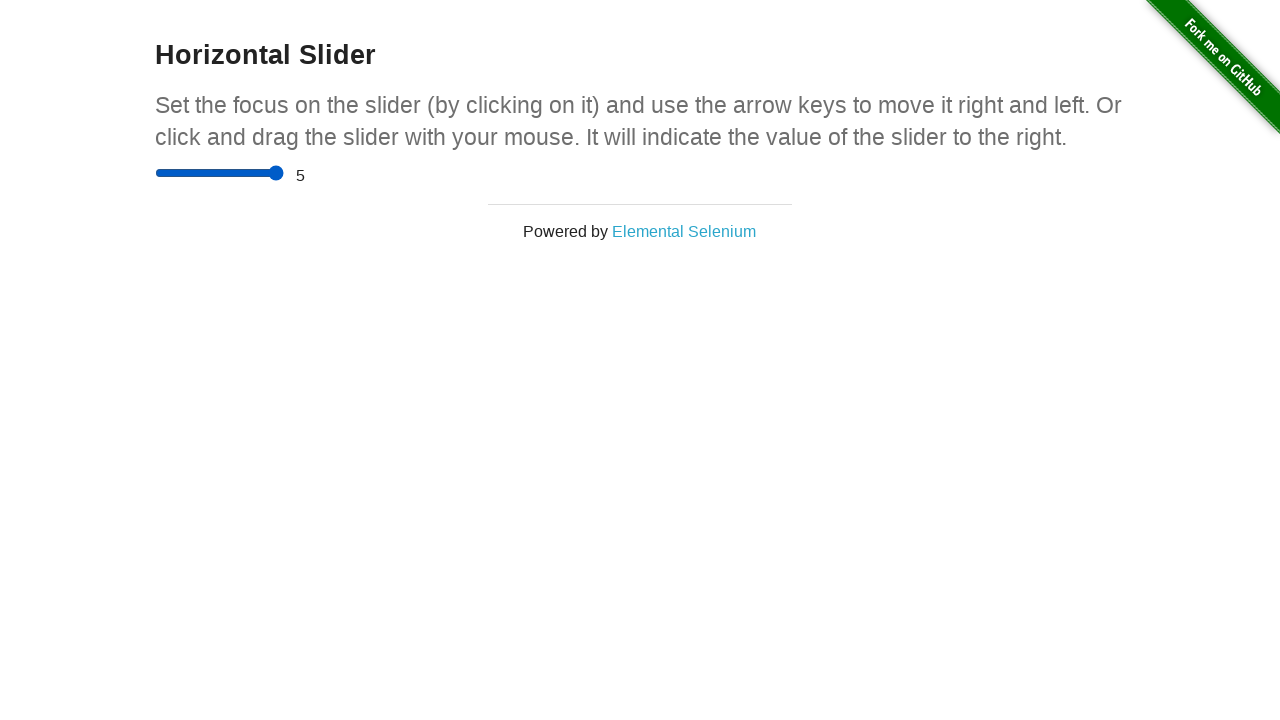

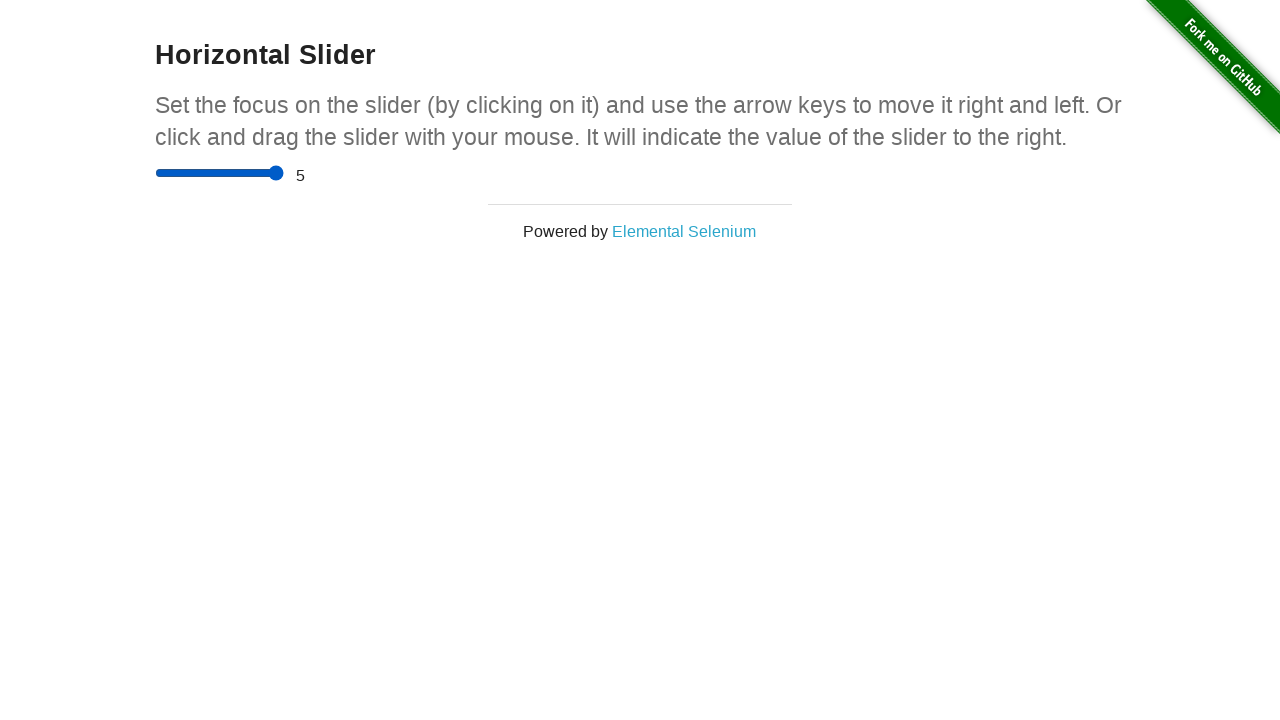